Tests that the complete all checkbox updates state when individual items are completed or cleared

Starting URL: https://demo.playwright.dev/todomvc

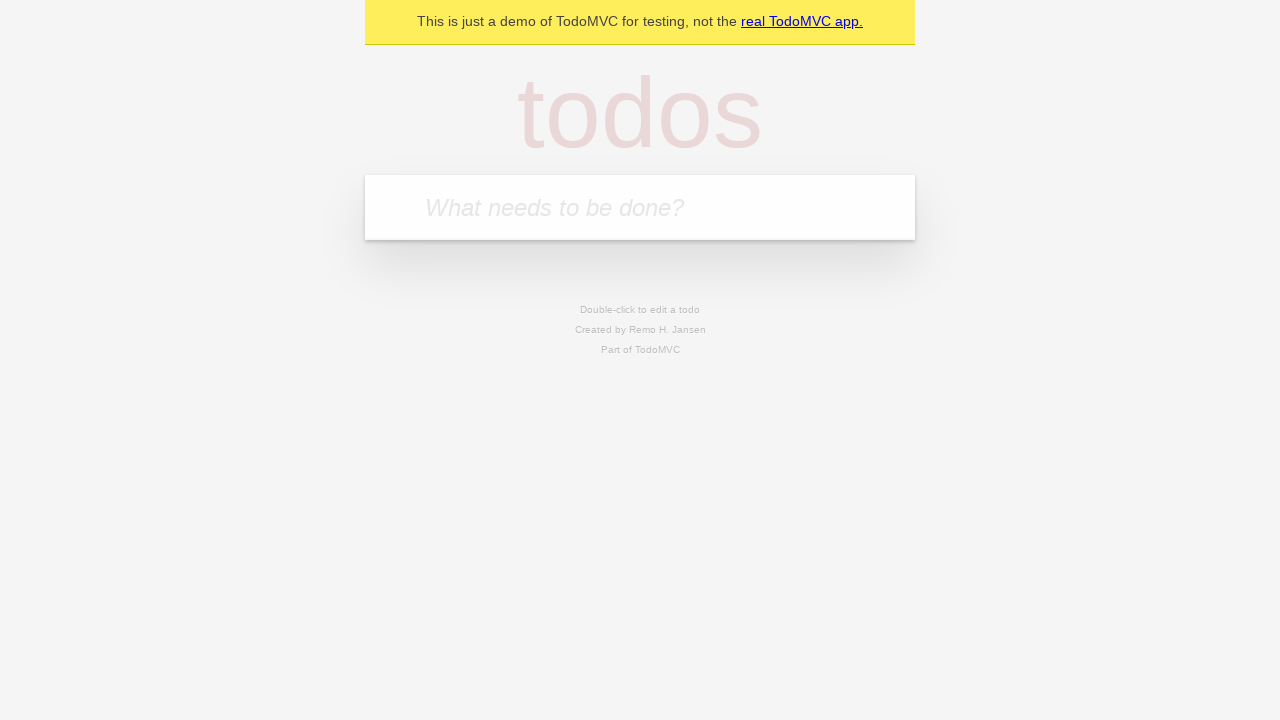

Navigated to TodoMVC demo application
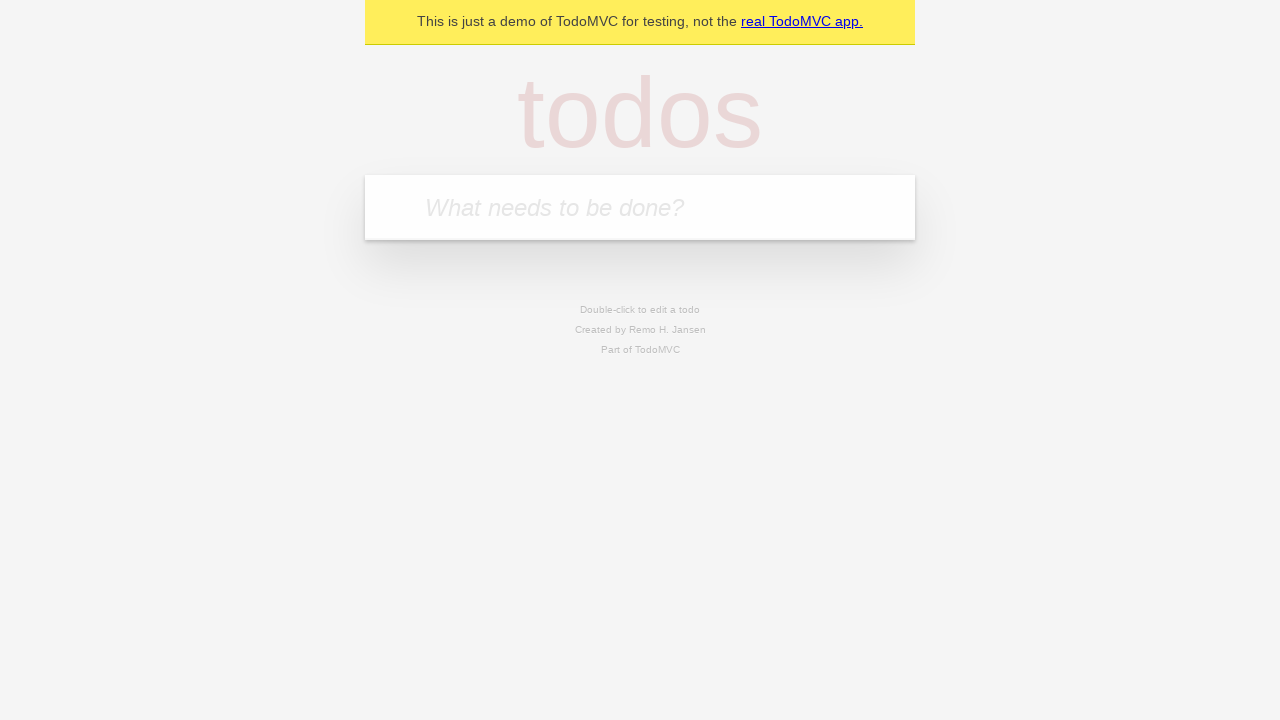

Filled first todo item: 'buy some cheese' on internal:attr=[placeholder="What needs to be done?"i]
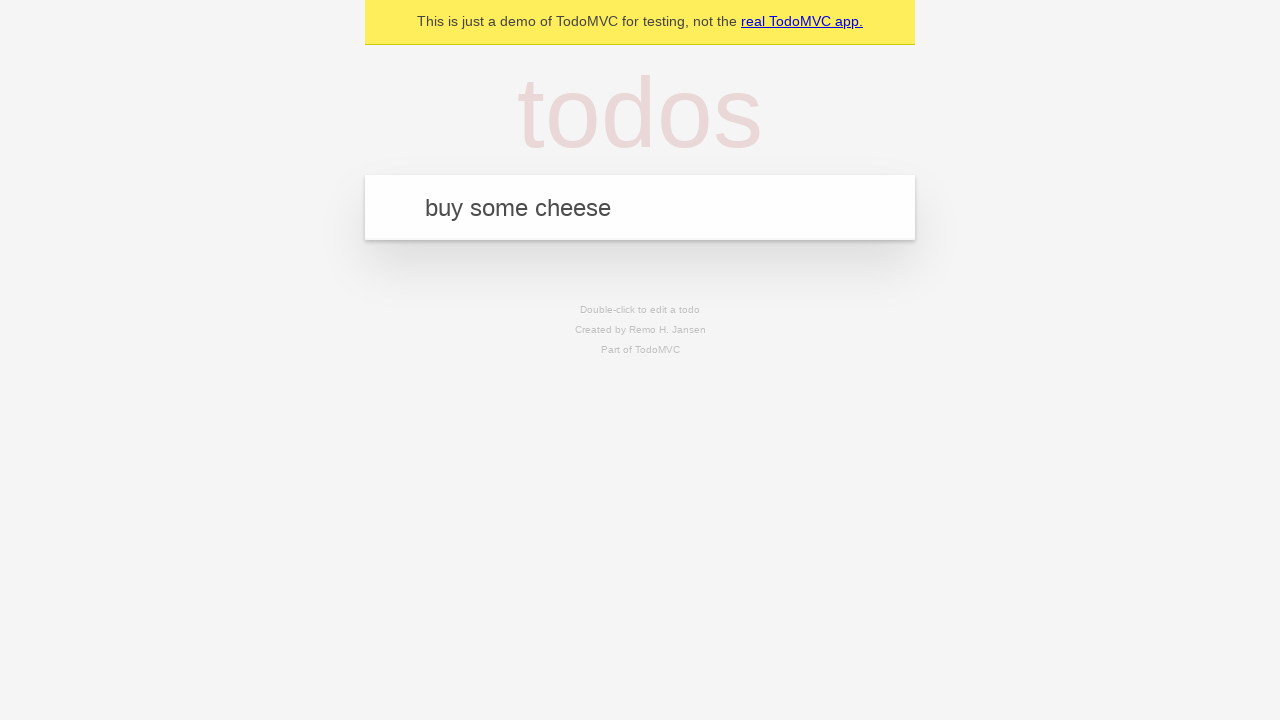

Pressed Enter to add first todo item on internal:attr=[placeholder="What needs to be done?"i]
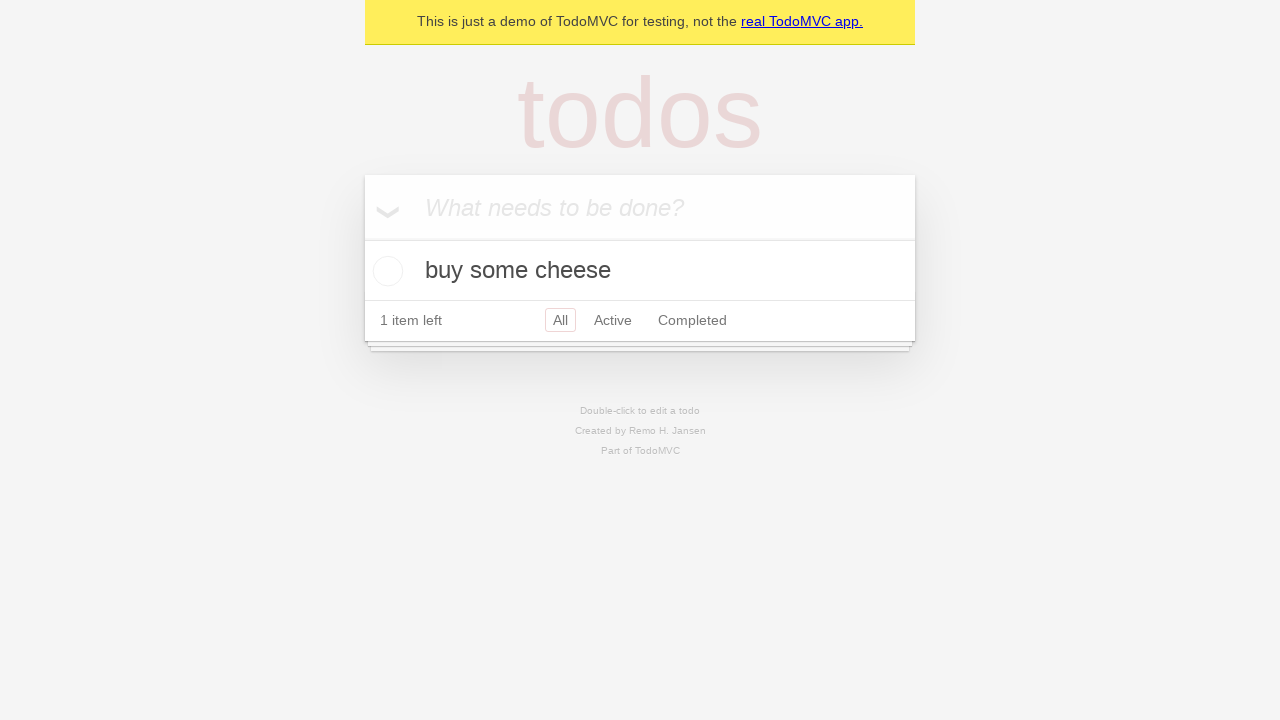

Filled second todo item: 'feed the cat' on internal:attr=[placeholder="What needs to be done?"i]
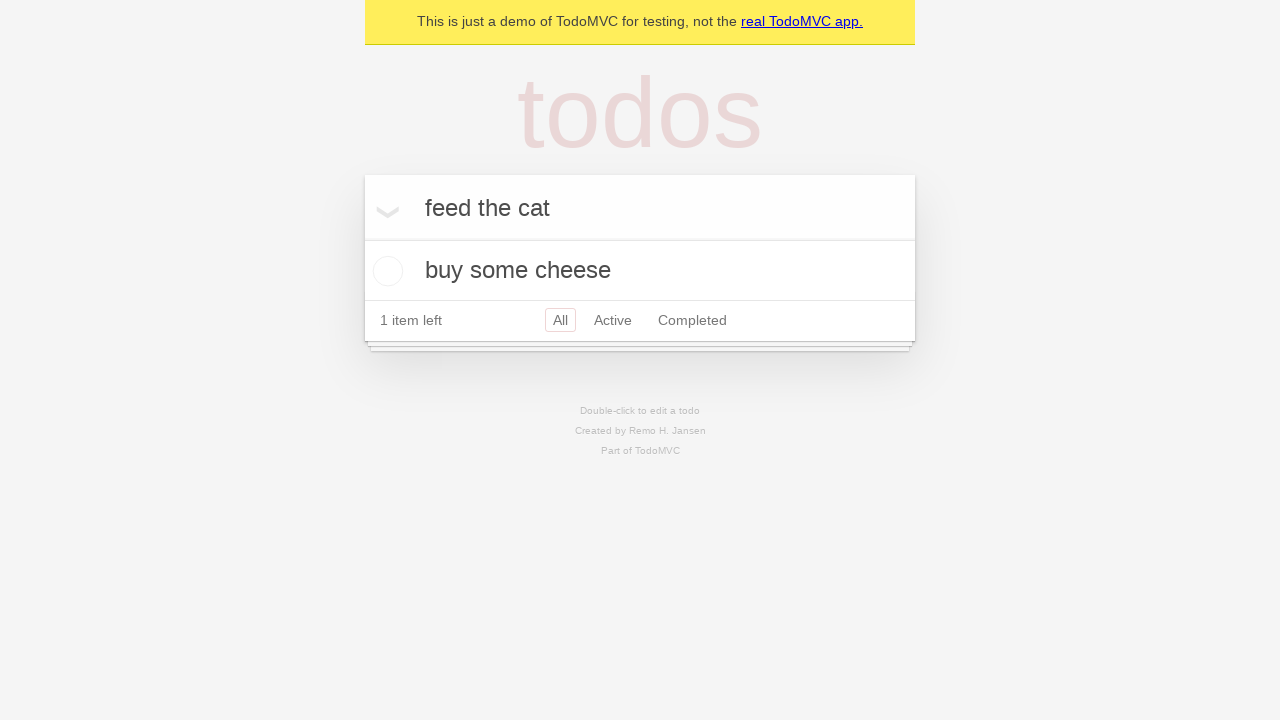

Pressed Enter to add second todo item on internal:attr=[placeholder="What needs to be done?"i]
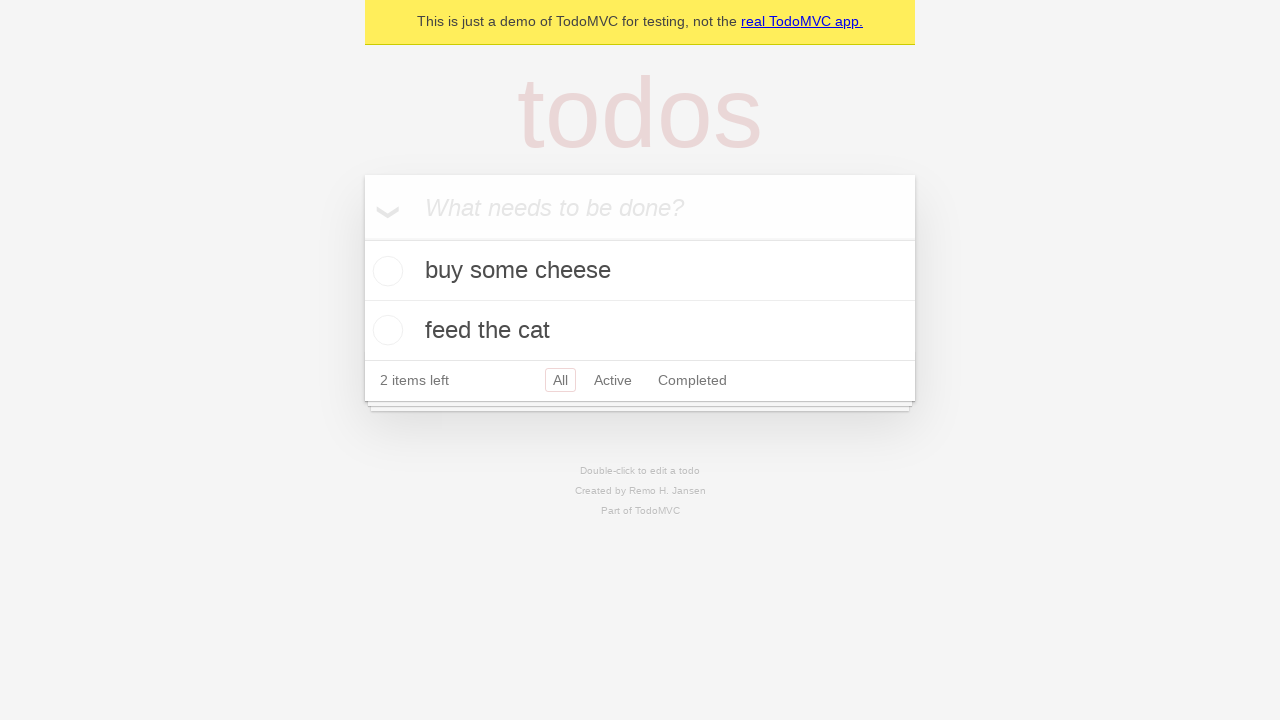

Filled third todo item: 'book a doctors appointment' on internal:attr=[placeholder="What needs to be done?"i]
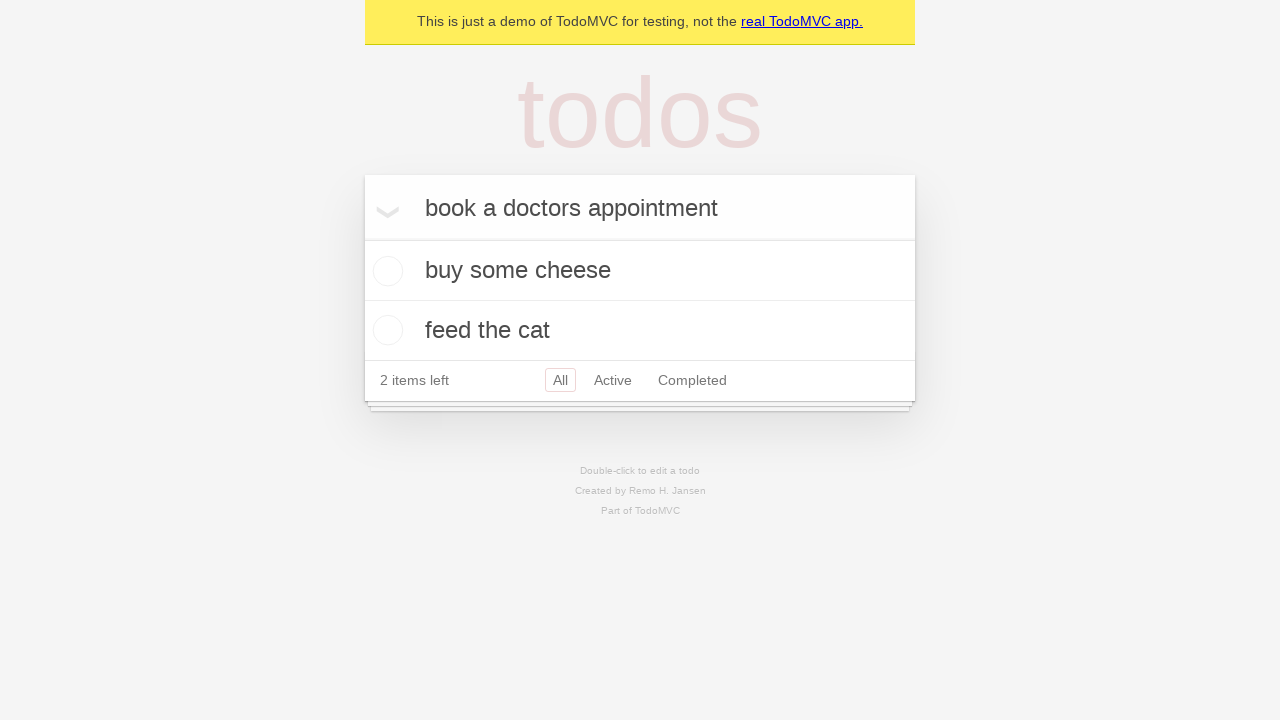

Pressed Enter to add third todo item on internal:attr=[placeholder="What needs to be done?"i]
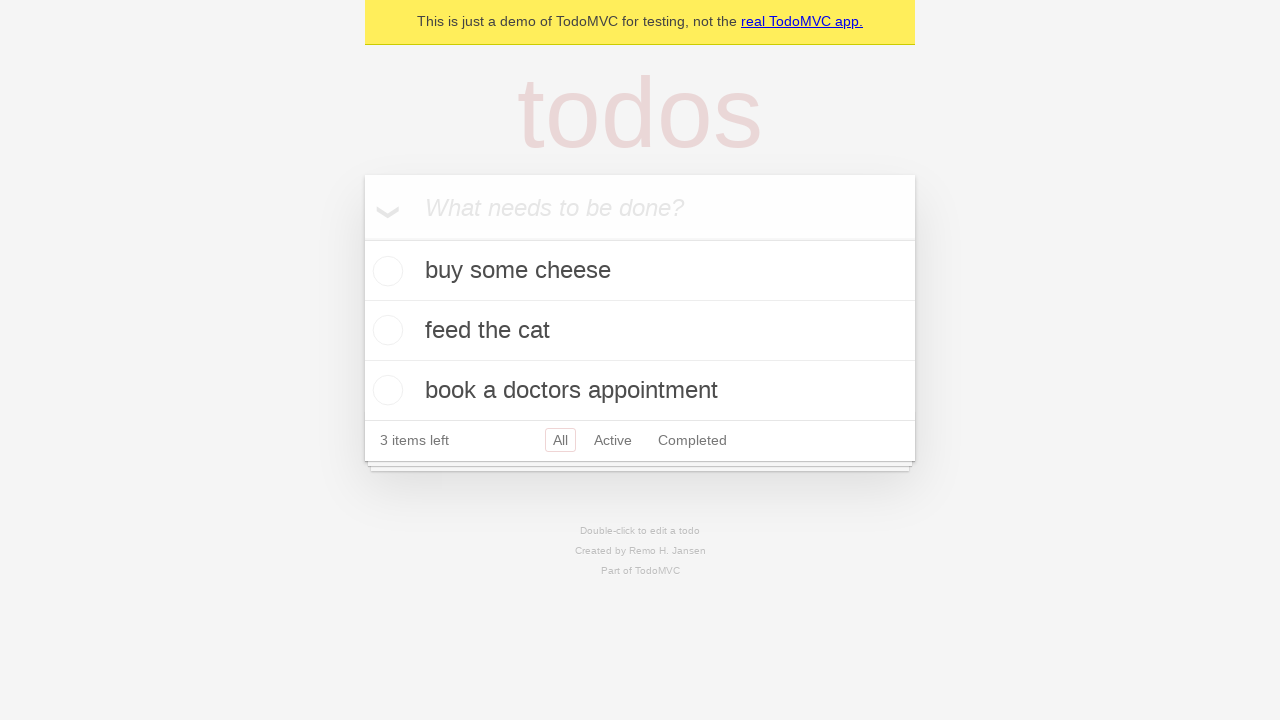

Checked 'Mark all as complete' checkbox at (362, 238) on internal:label="Mark all as complete"i
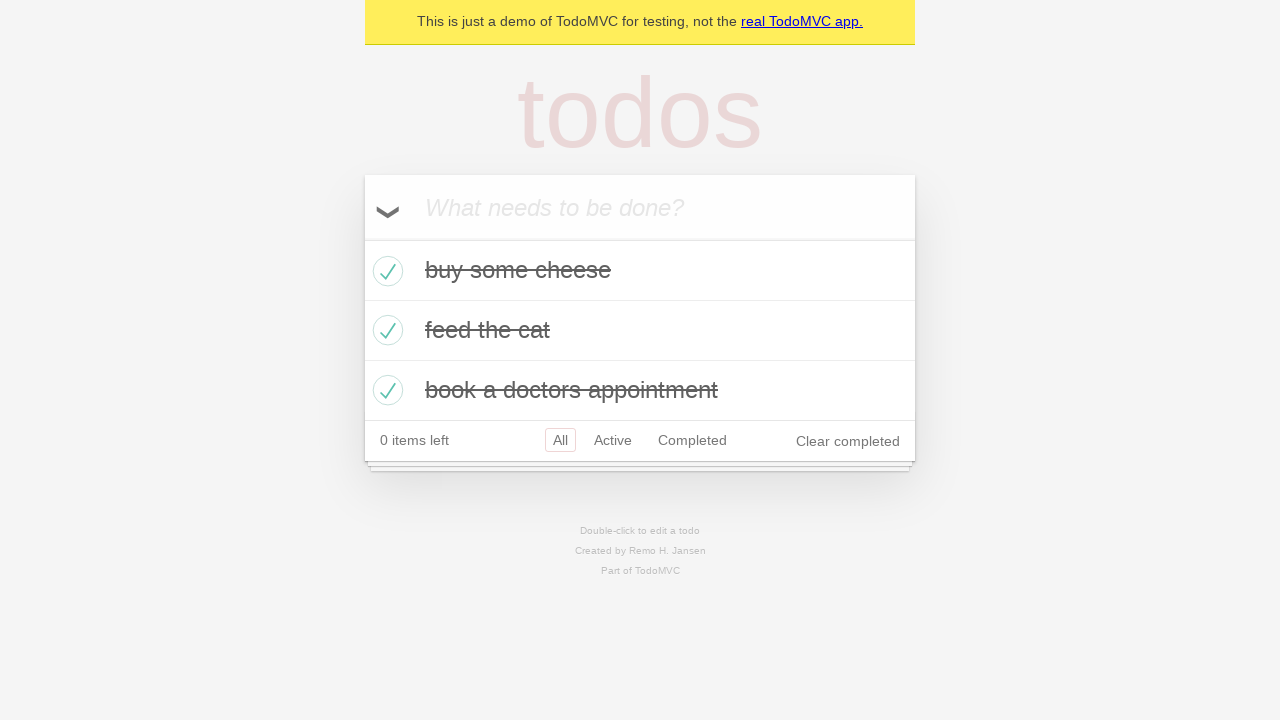

Unchecked the first todo item at (385, 271) on internal:testid=[data-testid="todo-item"s] >> nth=0 >> internal:role=checkbox
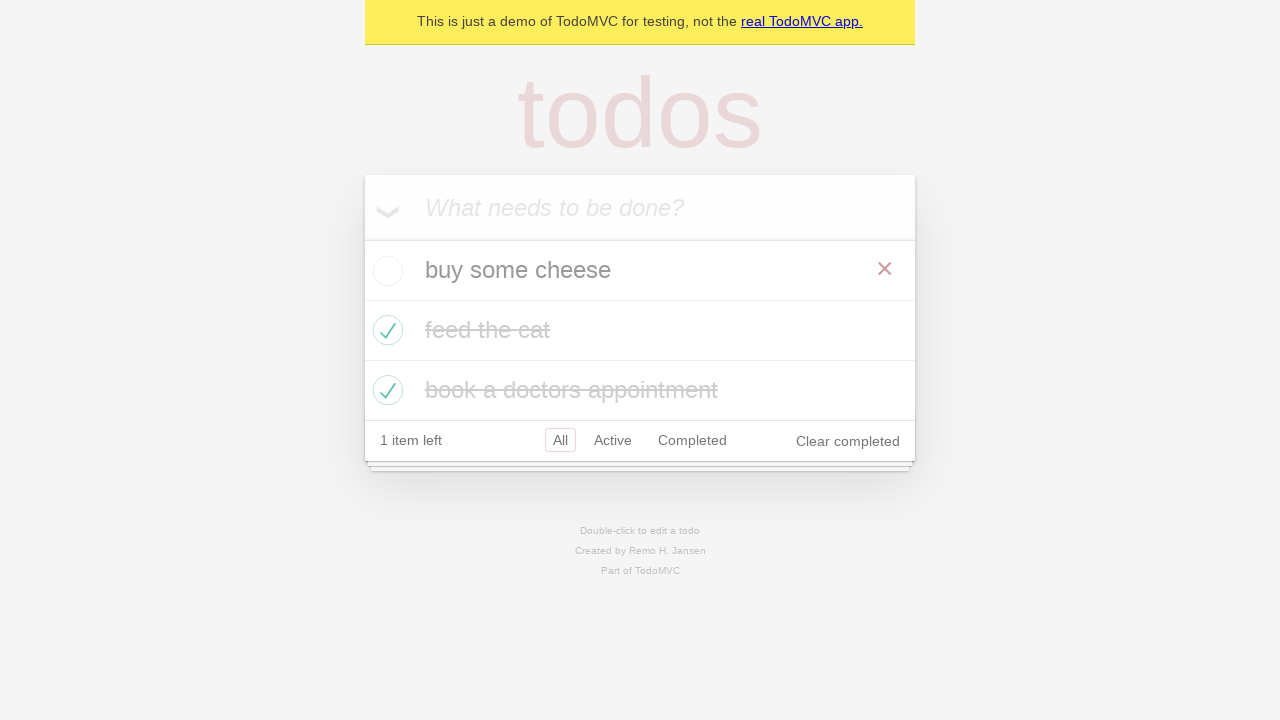

Checked the first todo item again at (385, 271) on internal:testid=[data-testid="todo-item"s] >> nth=0 >> internal:role=checkbox
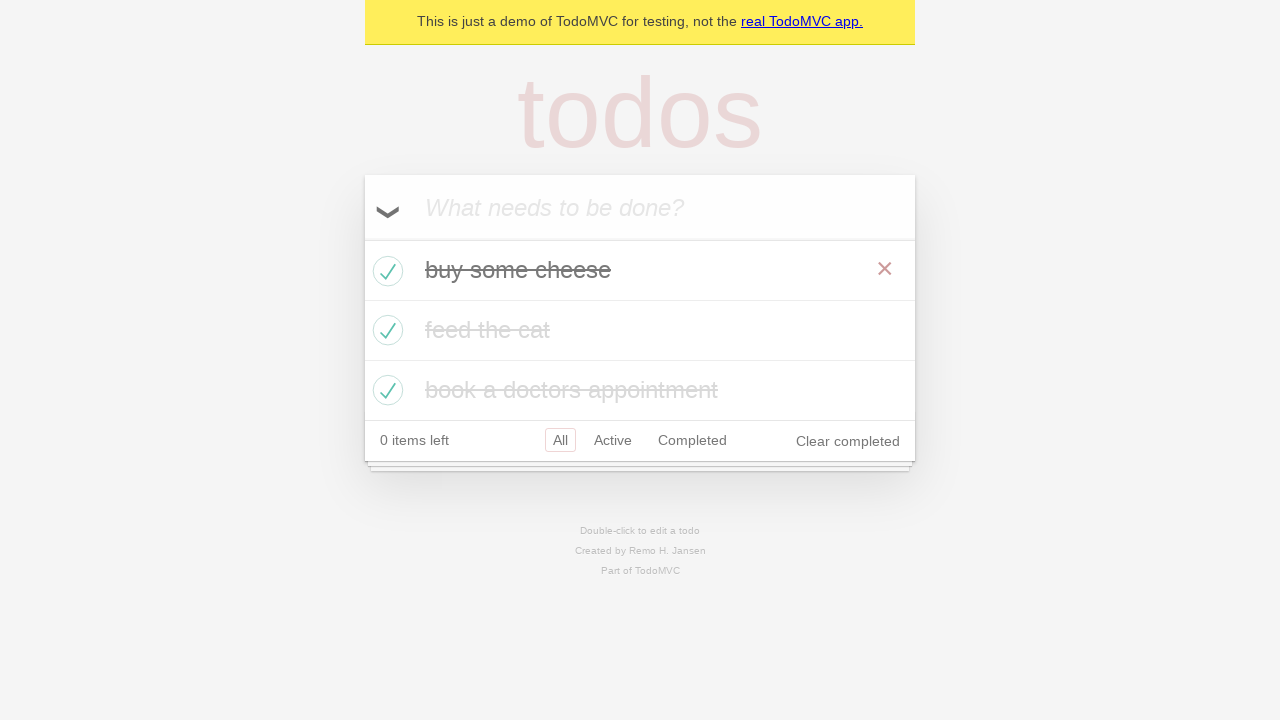

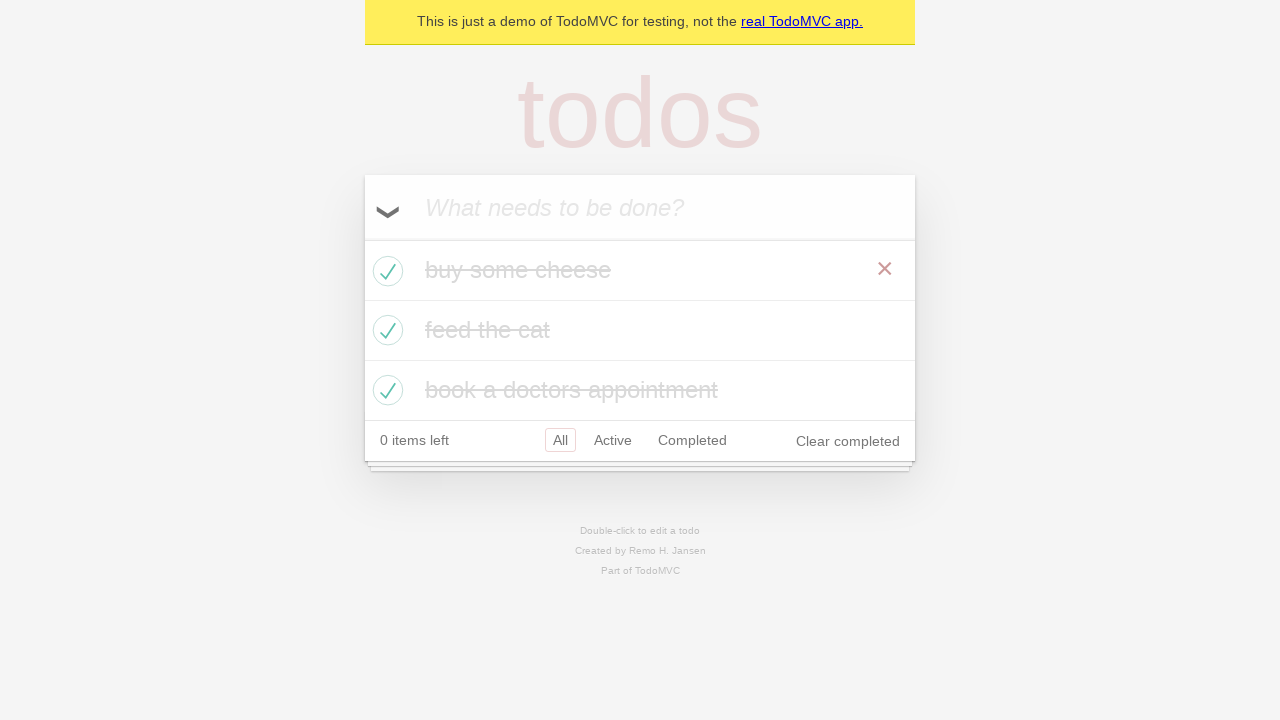